Tests handling of different types of JavaScript alerts including simple alerts, confirmation dialogs, and prompt dialogs with text input

Starting URL: https://the-internet.herokuapp.com/javascript_alerts

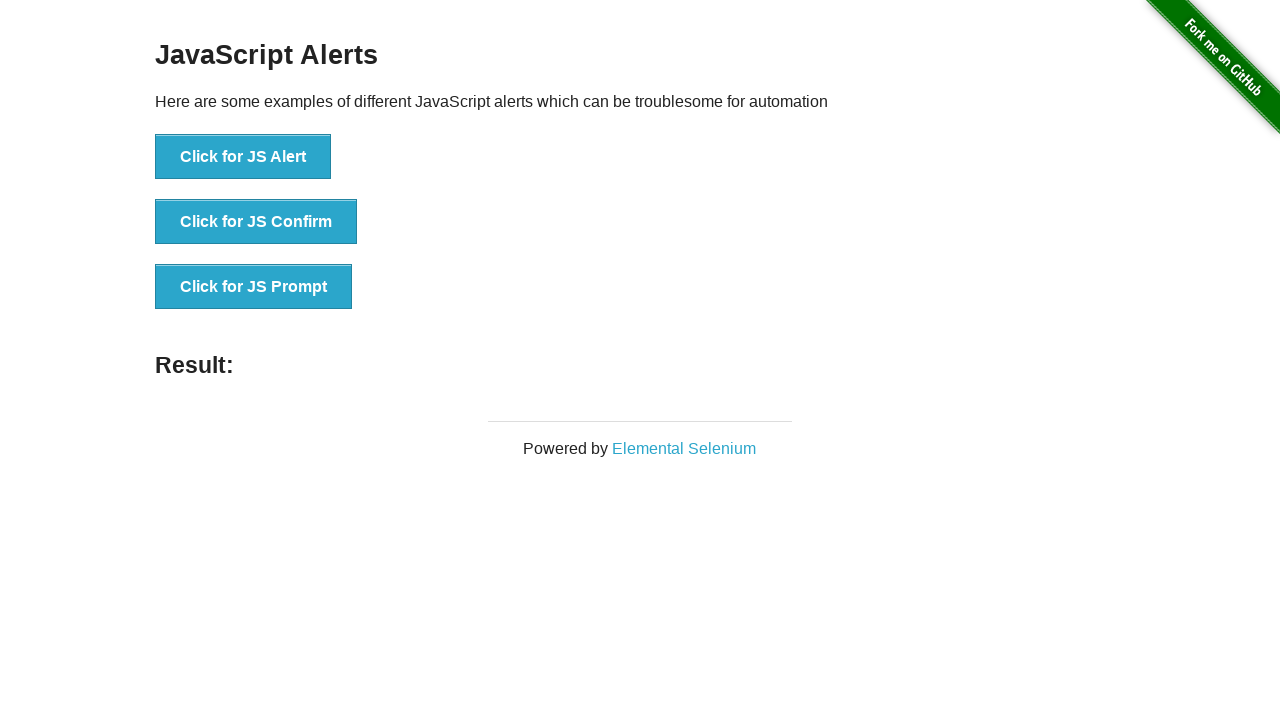

Clicked button to trigger simple alert at (243, 157) on xpath=//*[@id="content"]/div/ul/li[1]/button
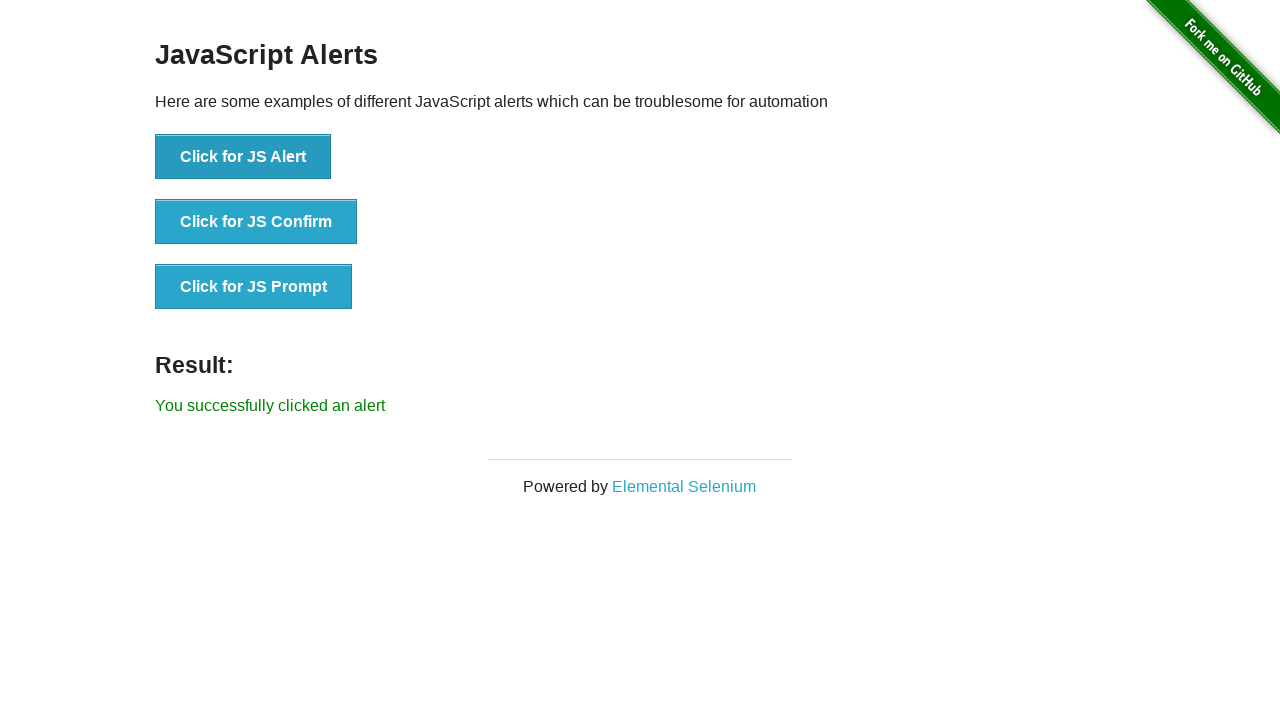

Set up listener to accept alert dialog
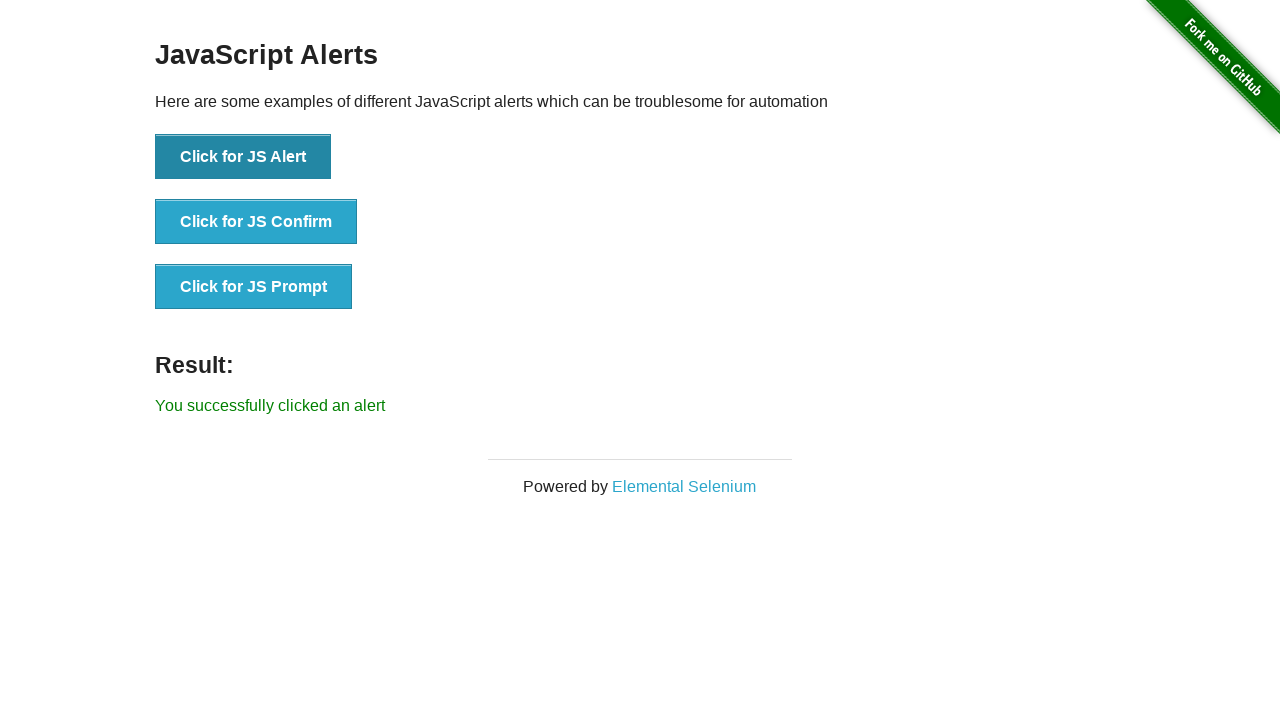

Alert accepted and dismissed
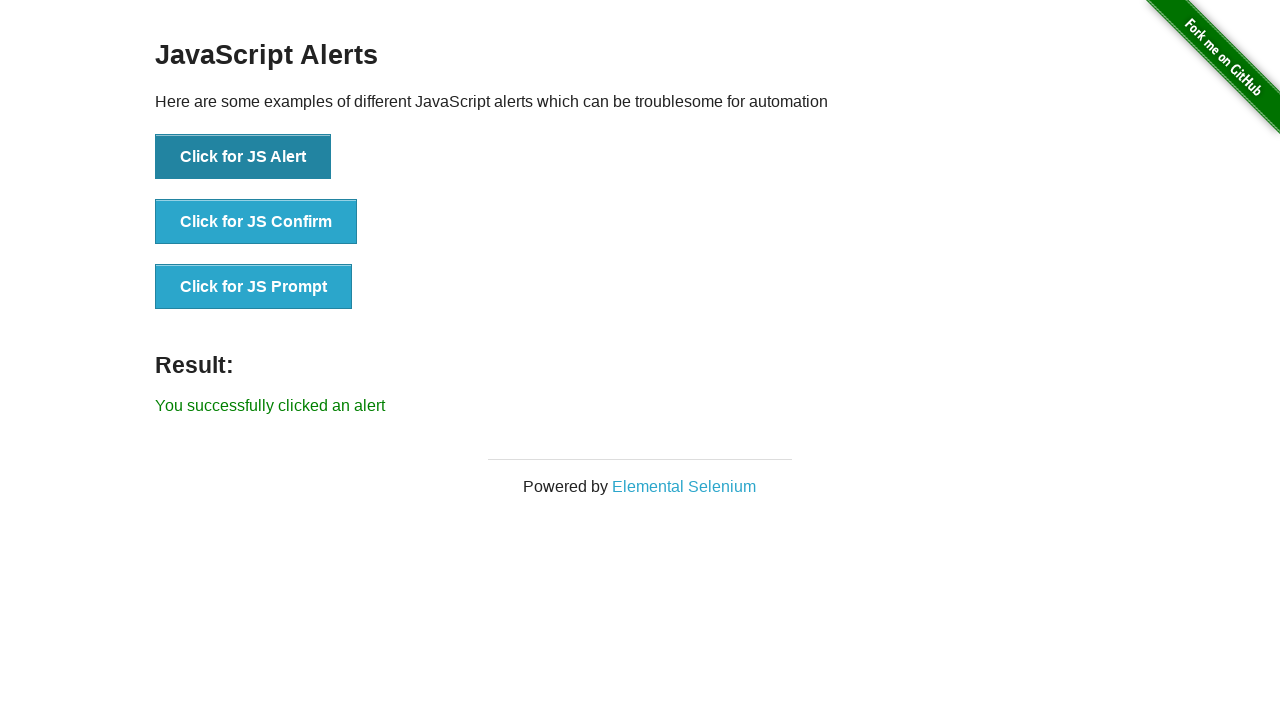

Clicked button to trigger confirmation dialog at (256, 222) on xpath=//*[@id="content"]/div/ul/li[2]/button
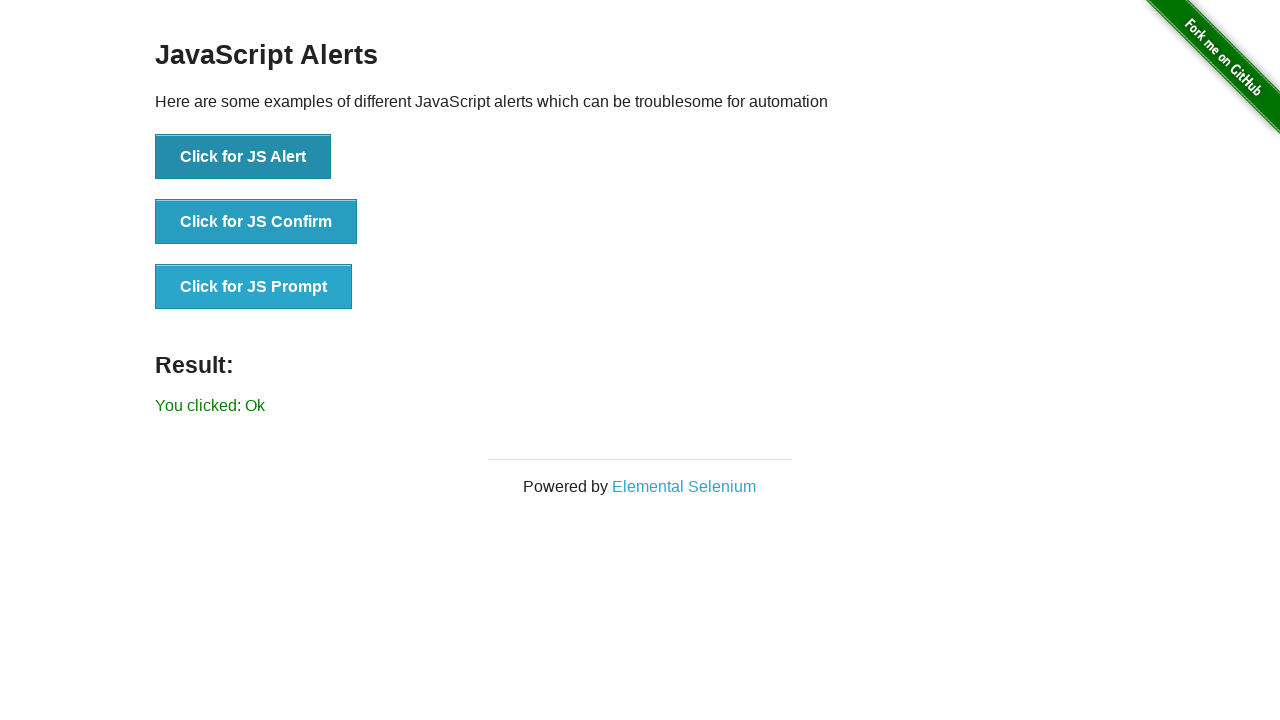

Set up listener to dismiss confirmation dialog
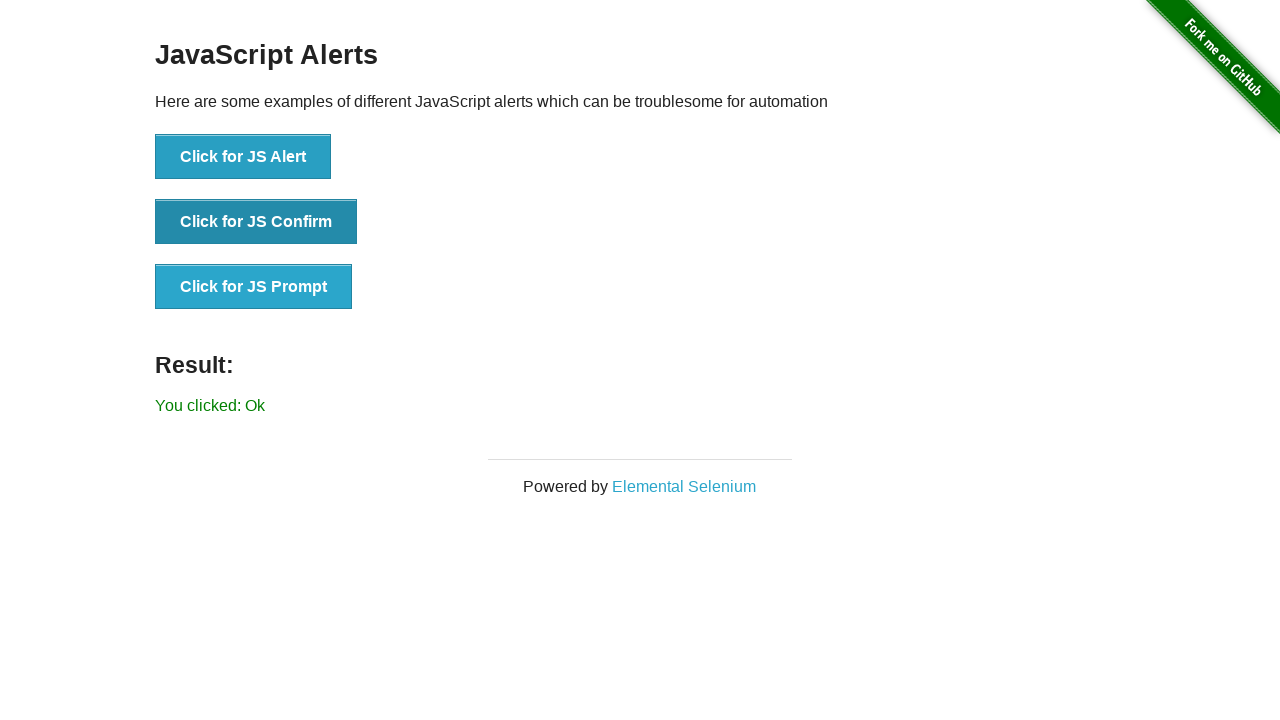

Confirmation dialog dismissed
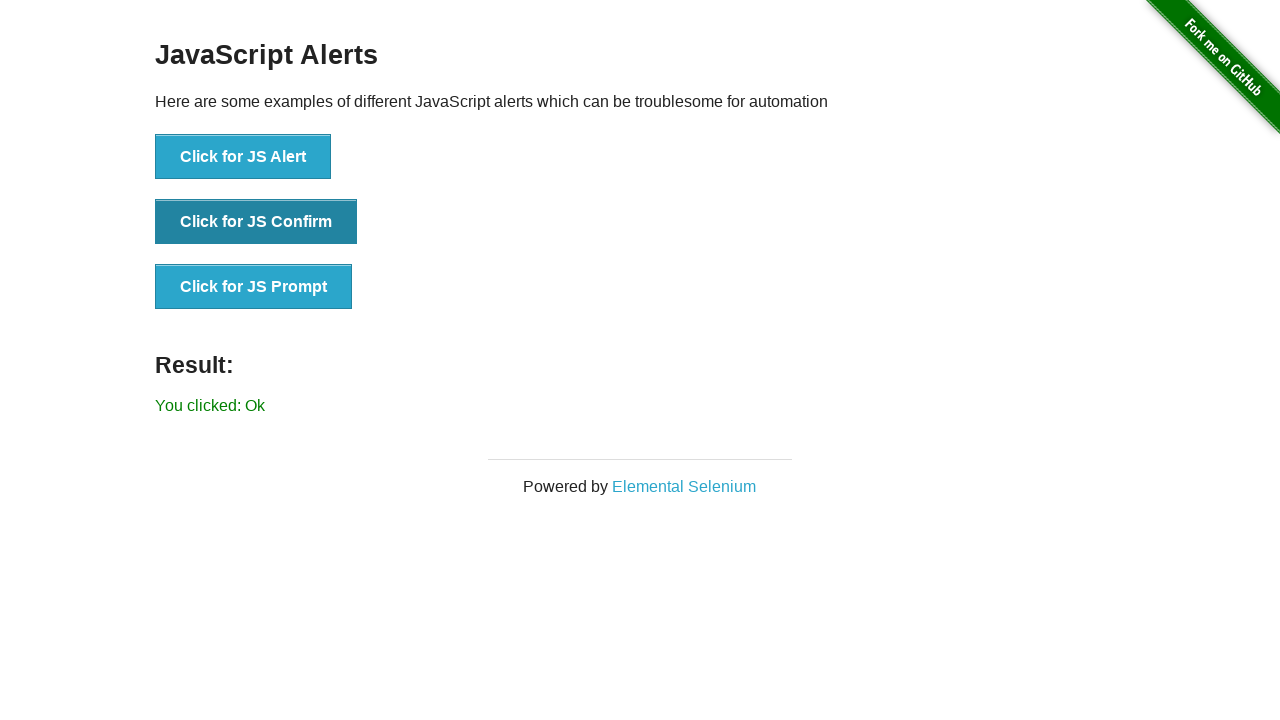

Clicked button to trigger prompt dialog at (254, 287) on xpath=//*[@id="content"]/div/ul/li[3]/button
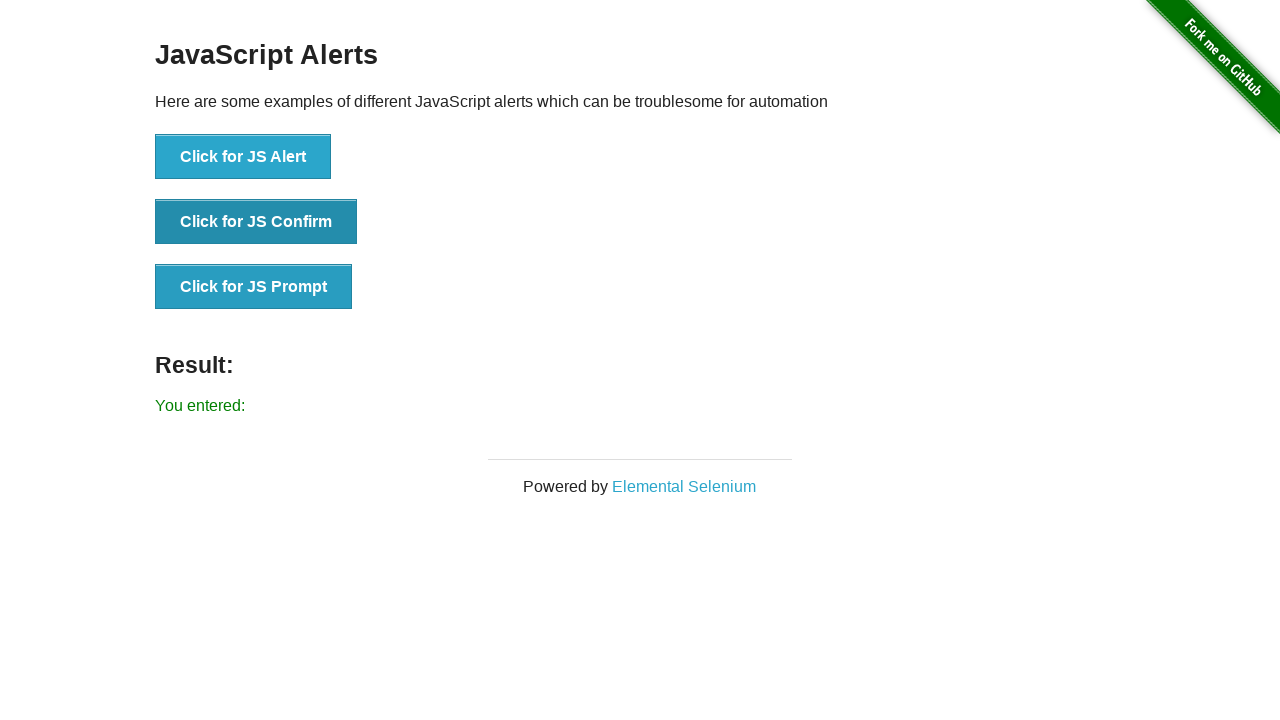

Set up listener to accept prompt dialog with text input 'hello'
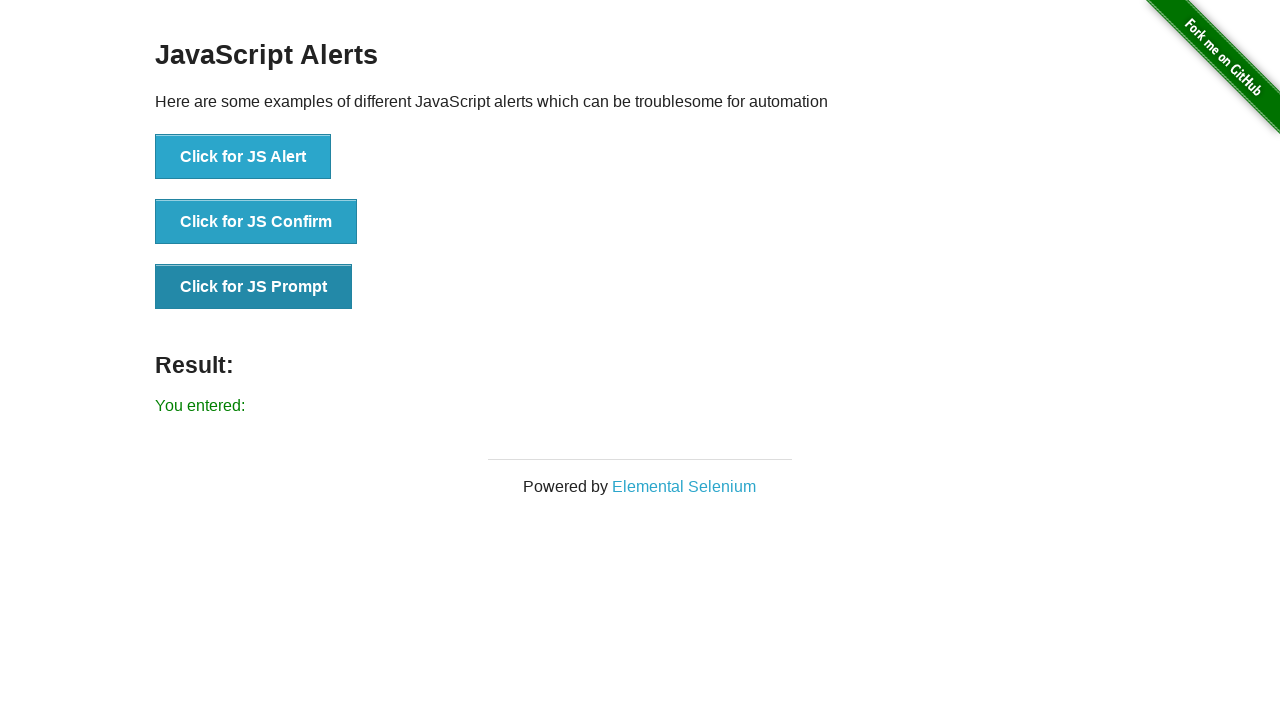

Prompt dialog accepted with text input
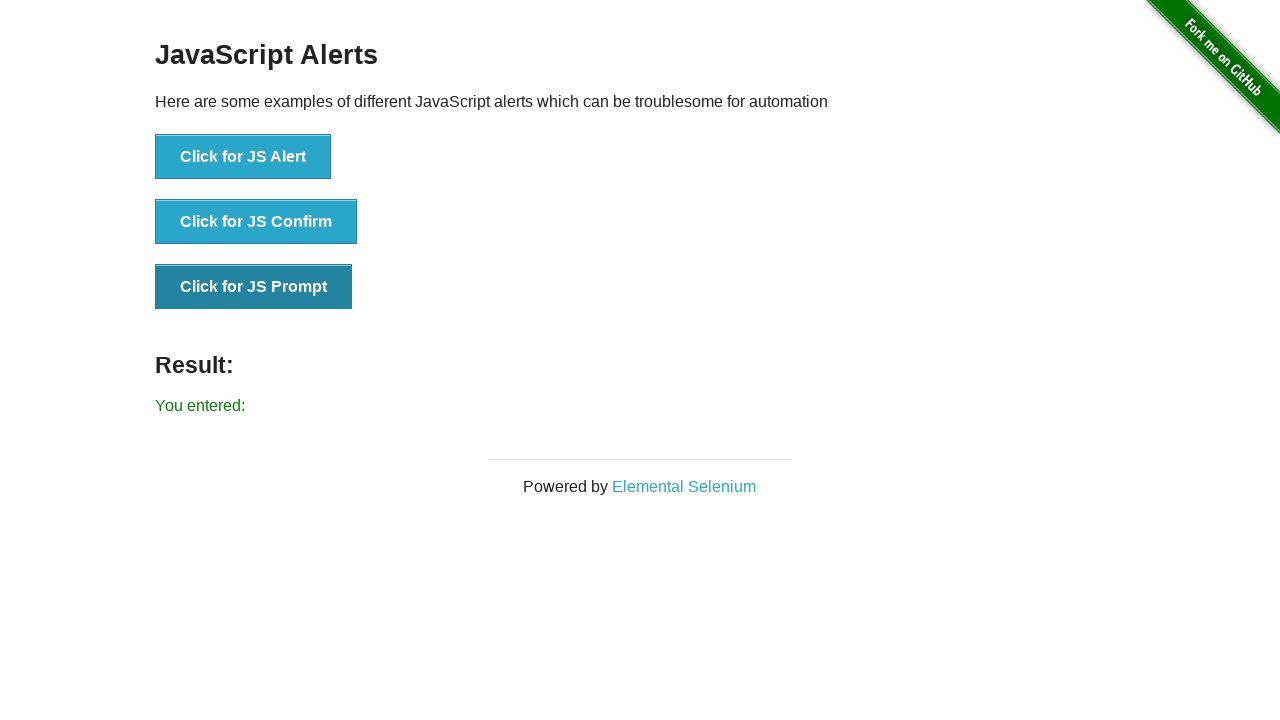

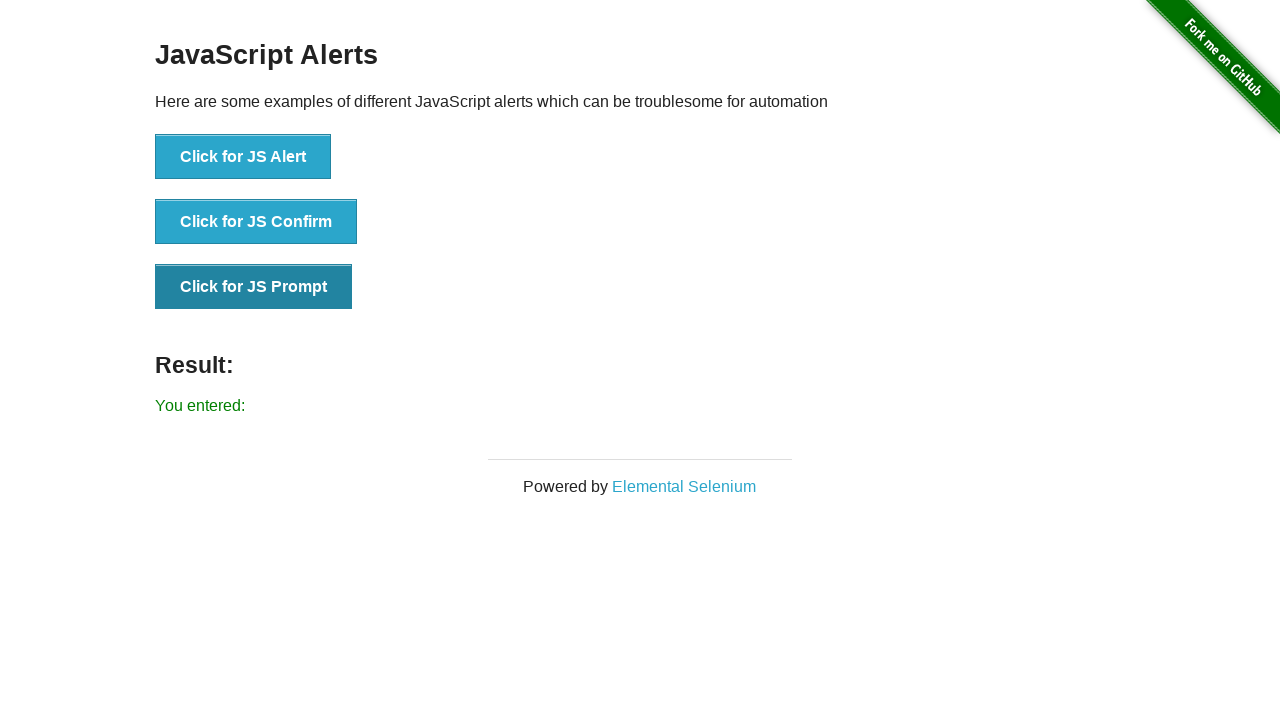